Tests the web tables functionality by opening a modal popup and filling out a registration form with personal information including name, email, age, salary, and department, then submitting the form.

Starting URL: https://demoqa.com/webtables

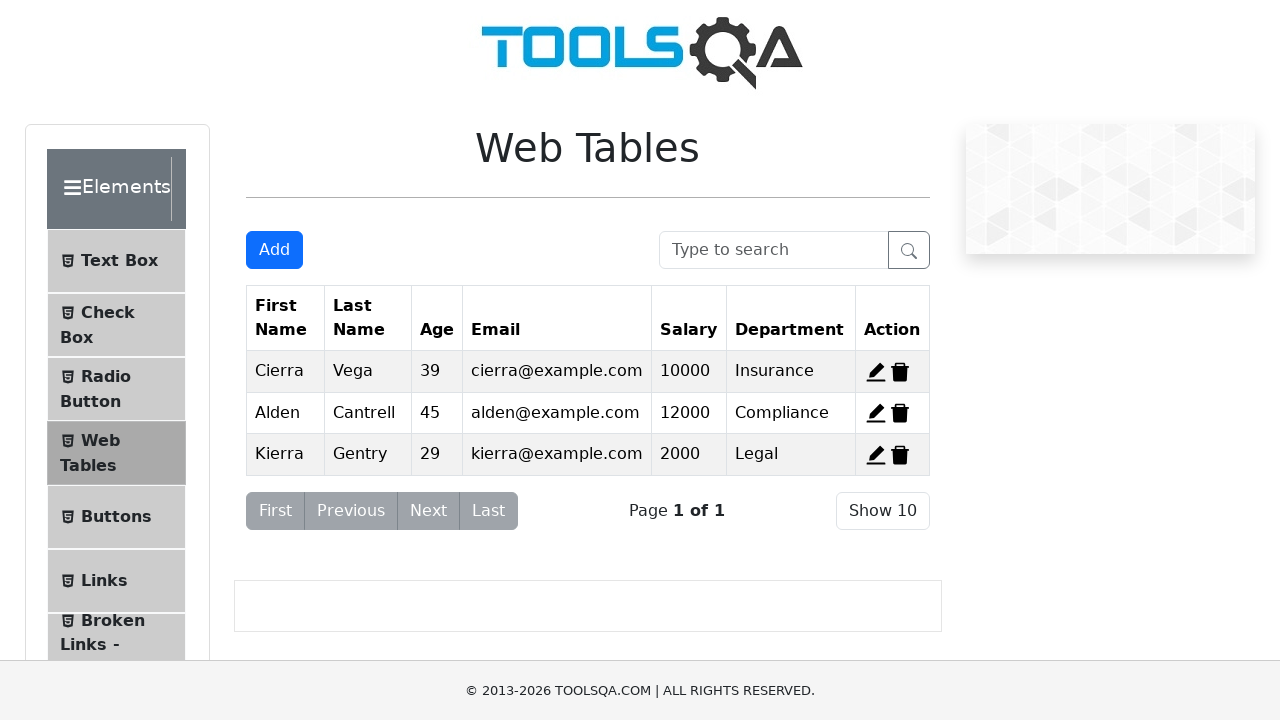

Scrolled down the page by 500 pixels
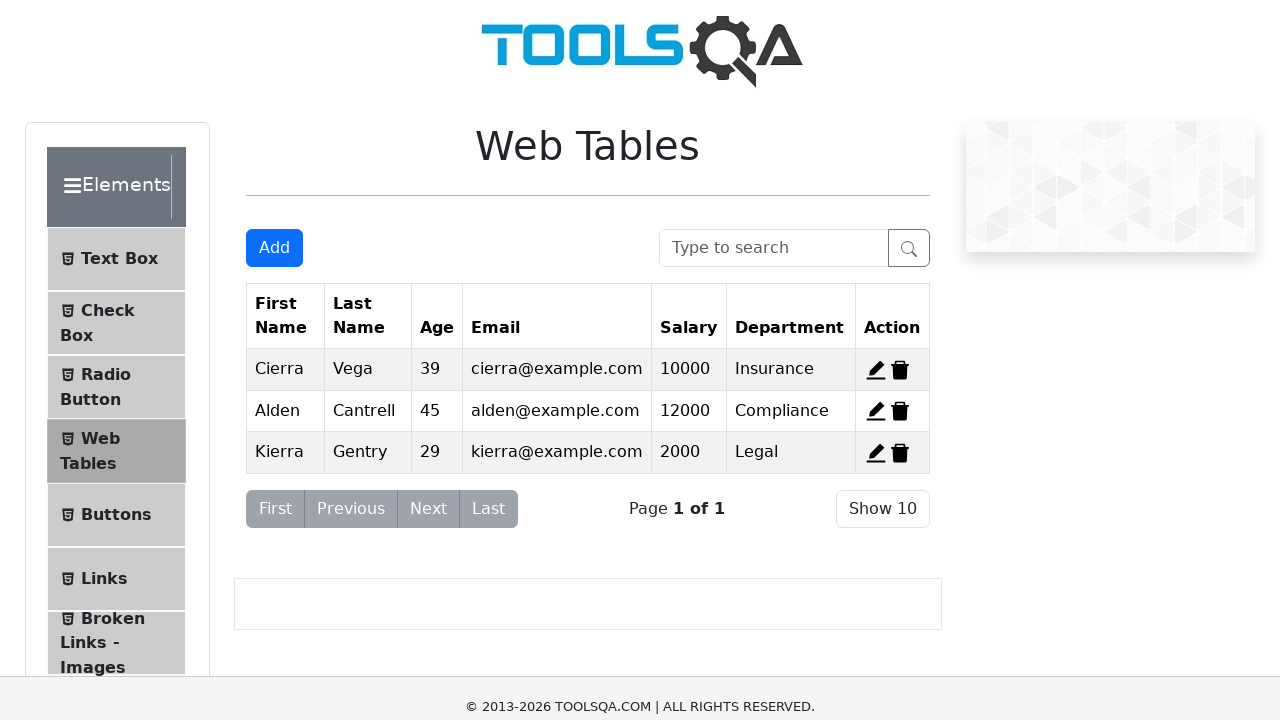

Clicked Add New Record button to open modal at (274, 19) on #addNewRecordButton
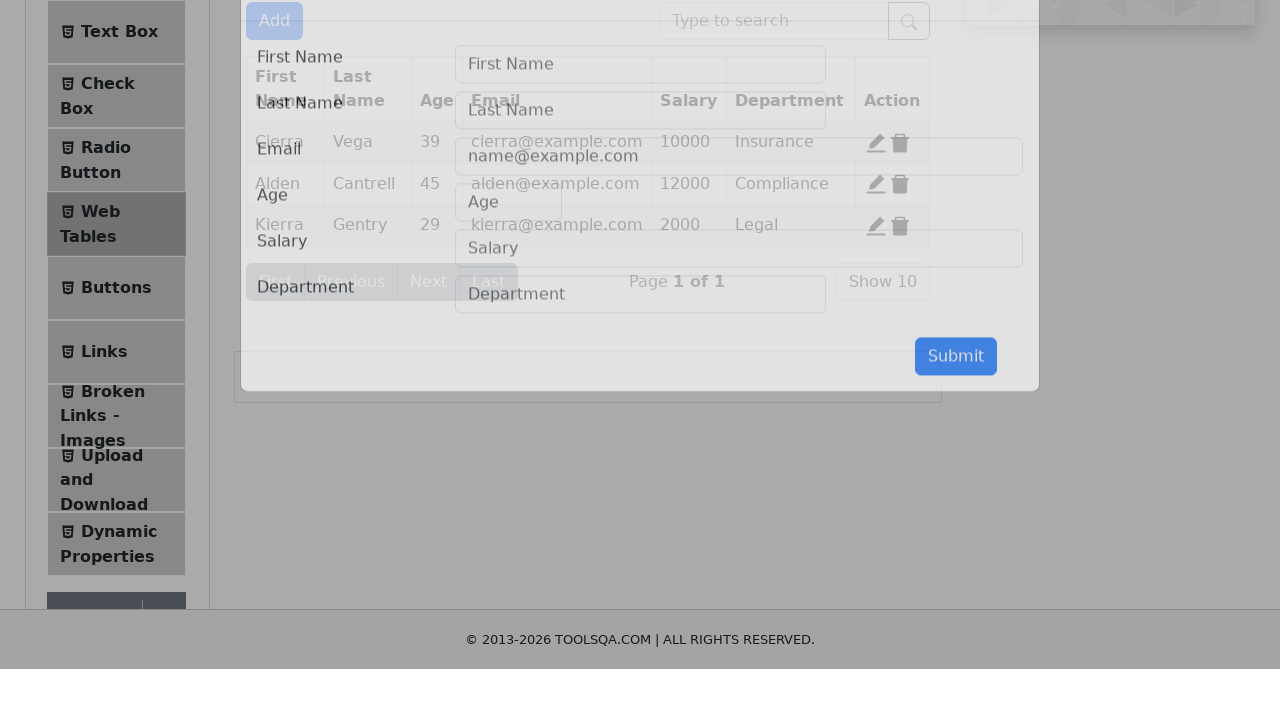

Filled first name field with 'Derry' on #firstName
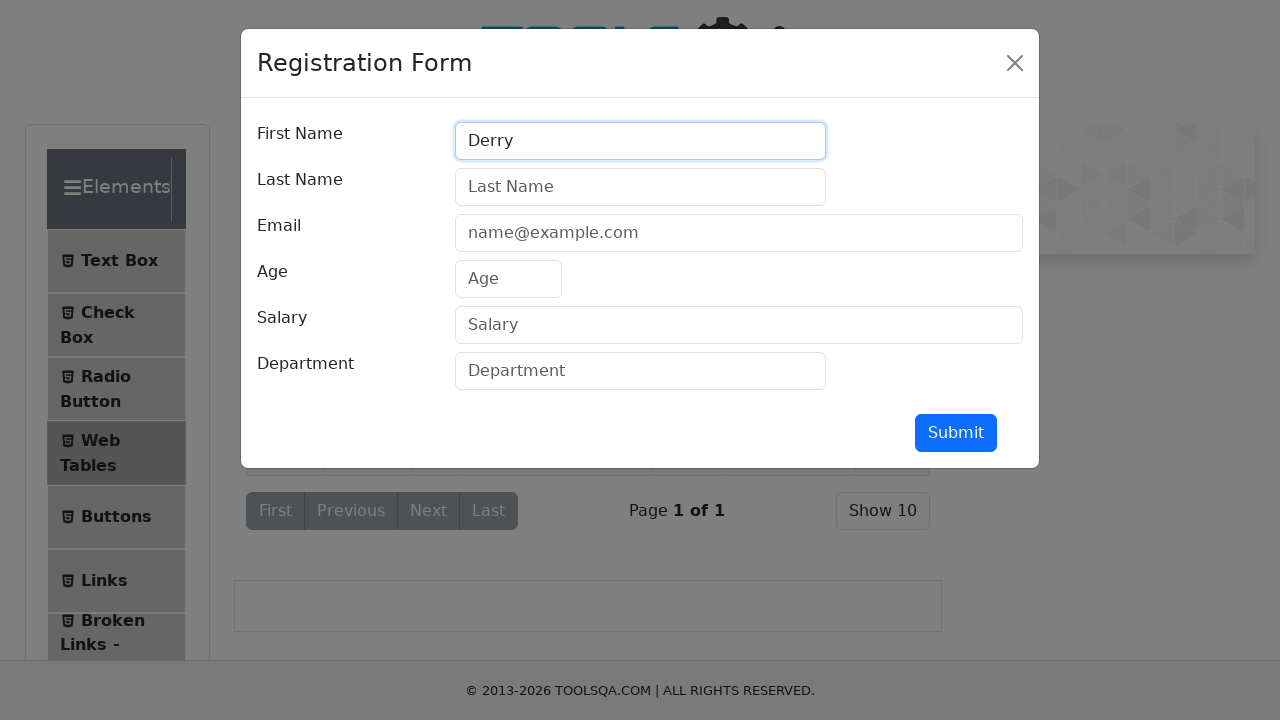

Filled last name field with 'Ahmad' on #lastName
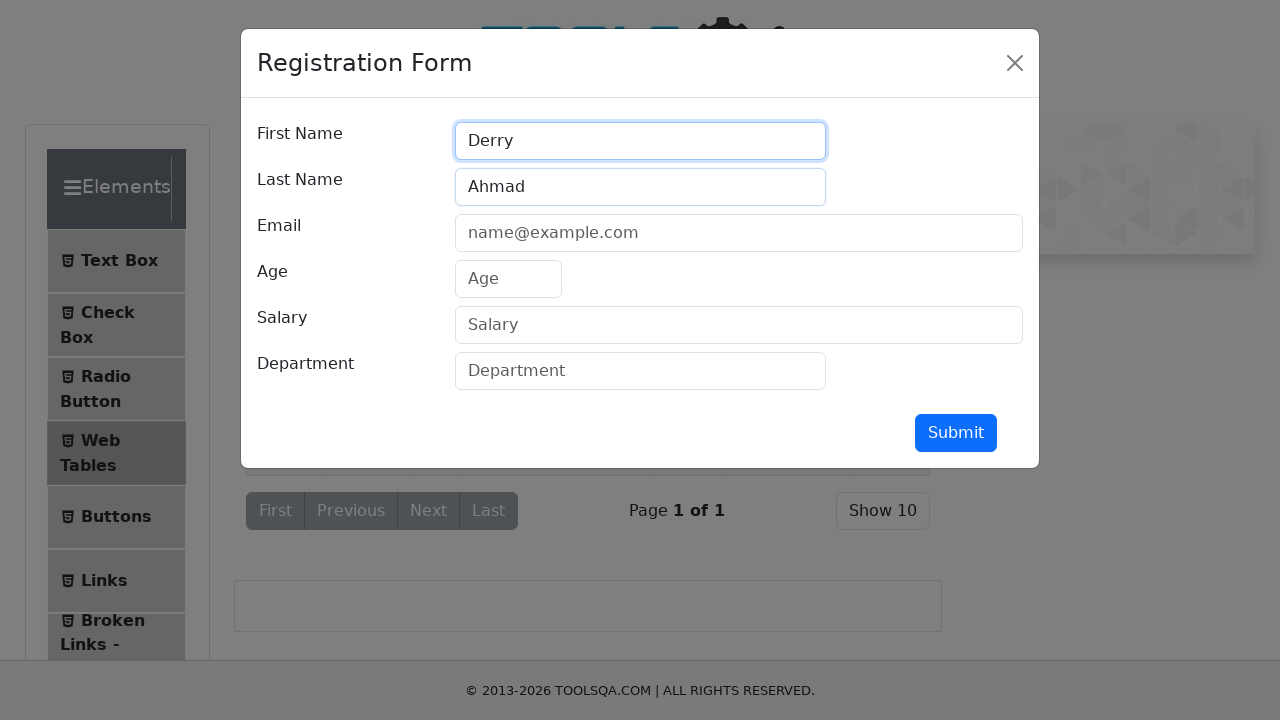

Filled email field with 'test@gmail.com' on #userEmail
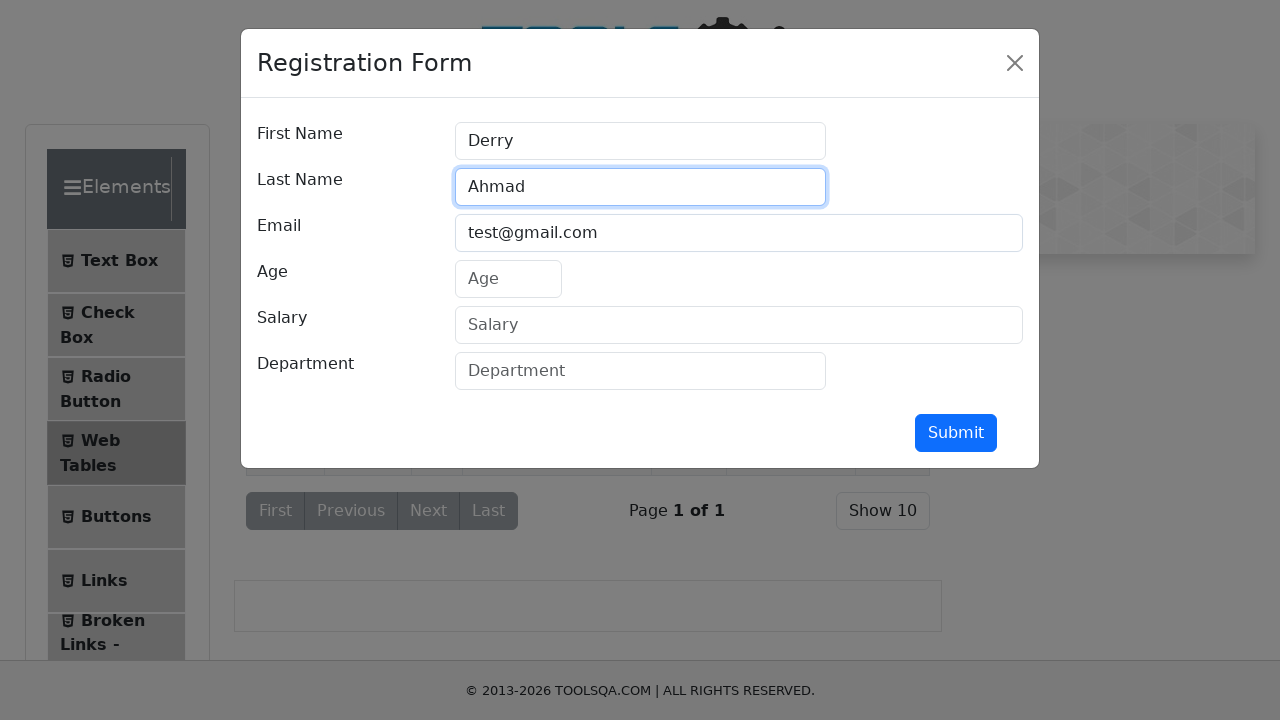

Filled age field with '21' on #age
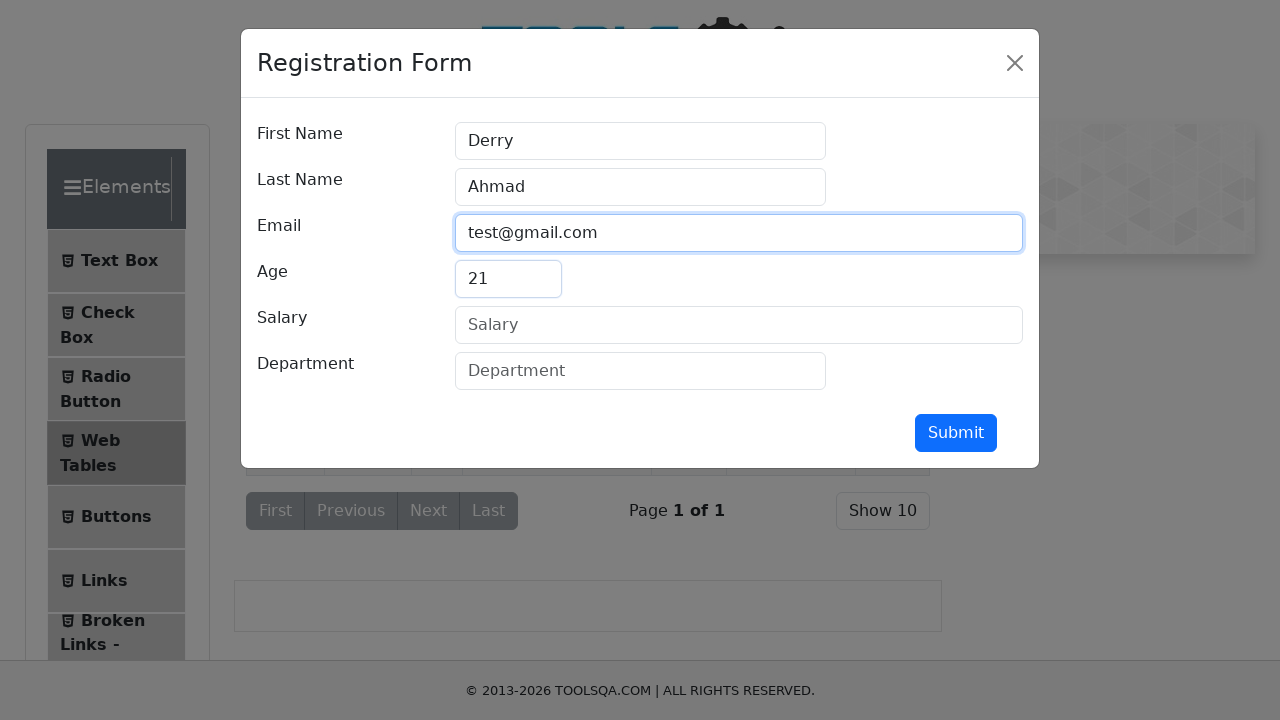

Filled salary field with '20000000' on #salary
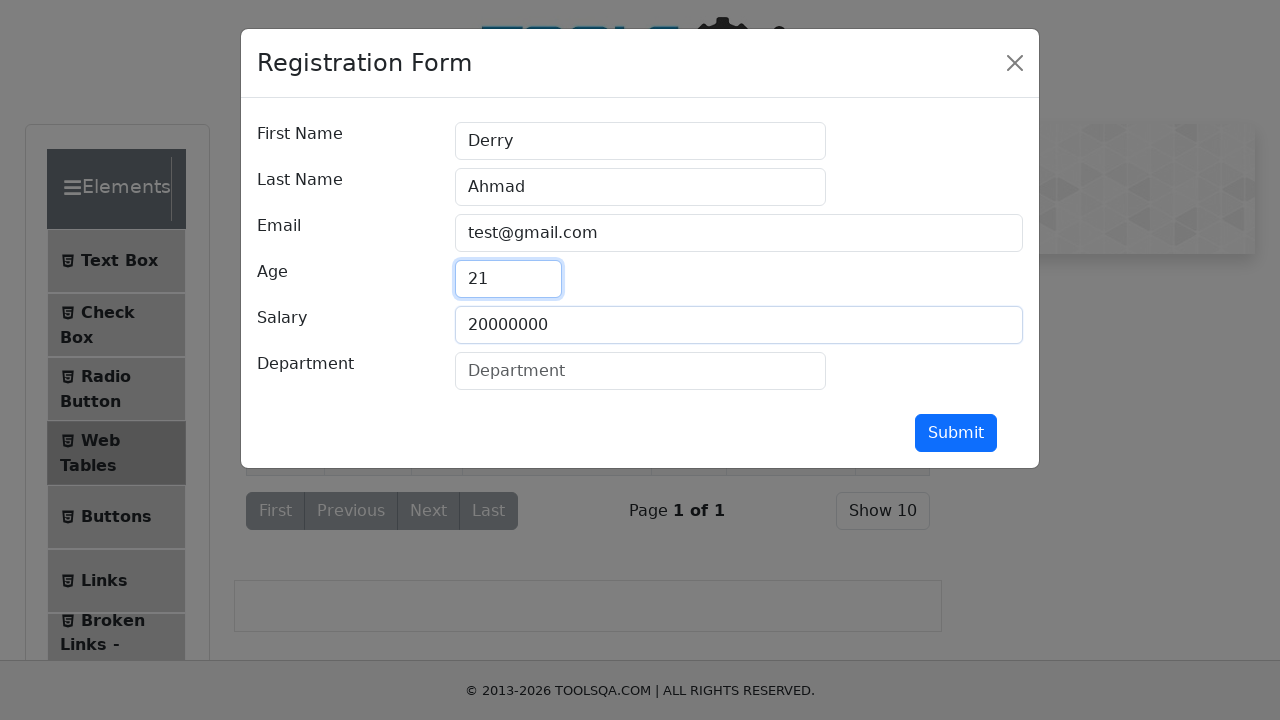

Filled department field with 'QA' on #department
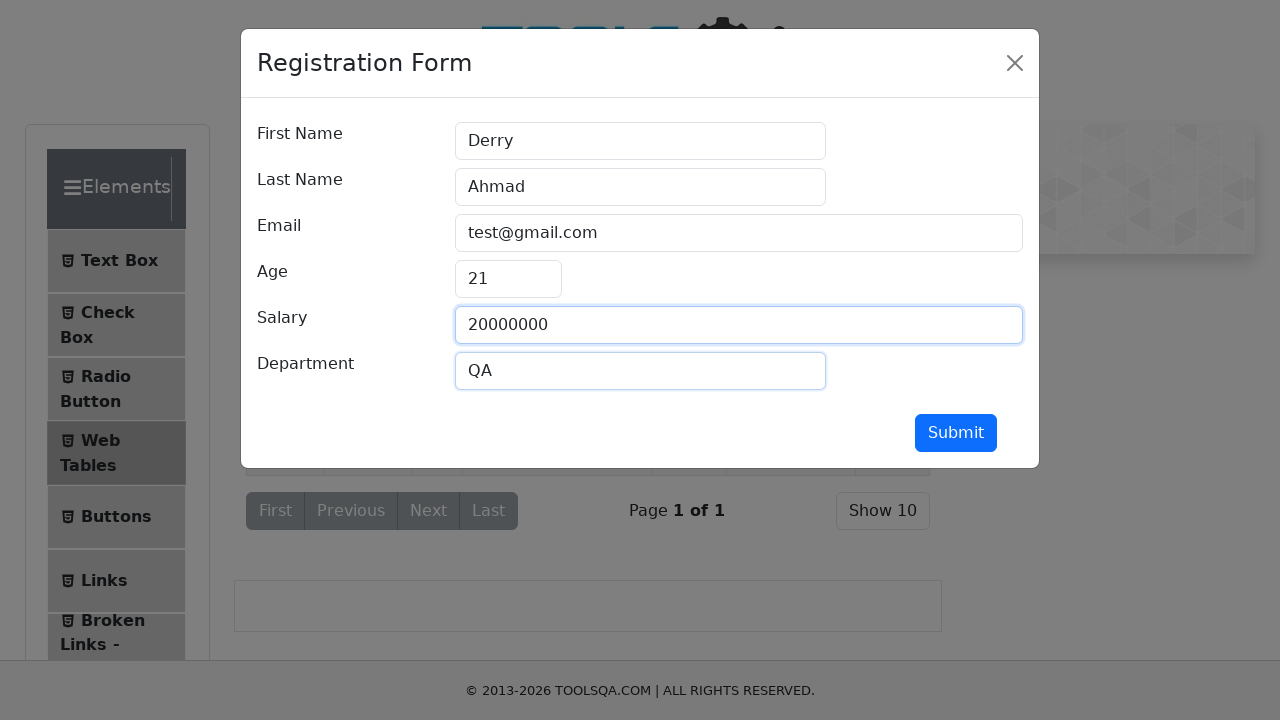

Clicked submit button to submit registration form at (956, 433) on #submit
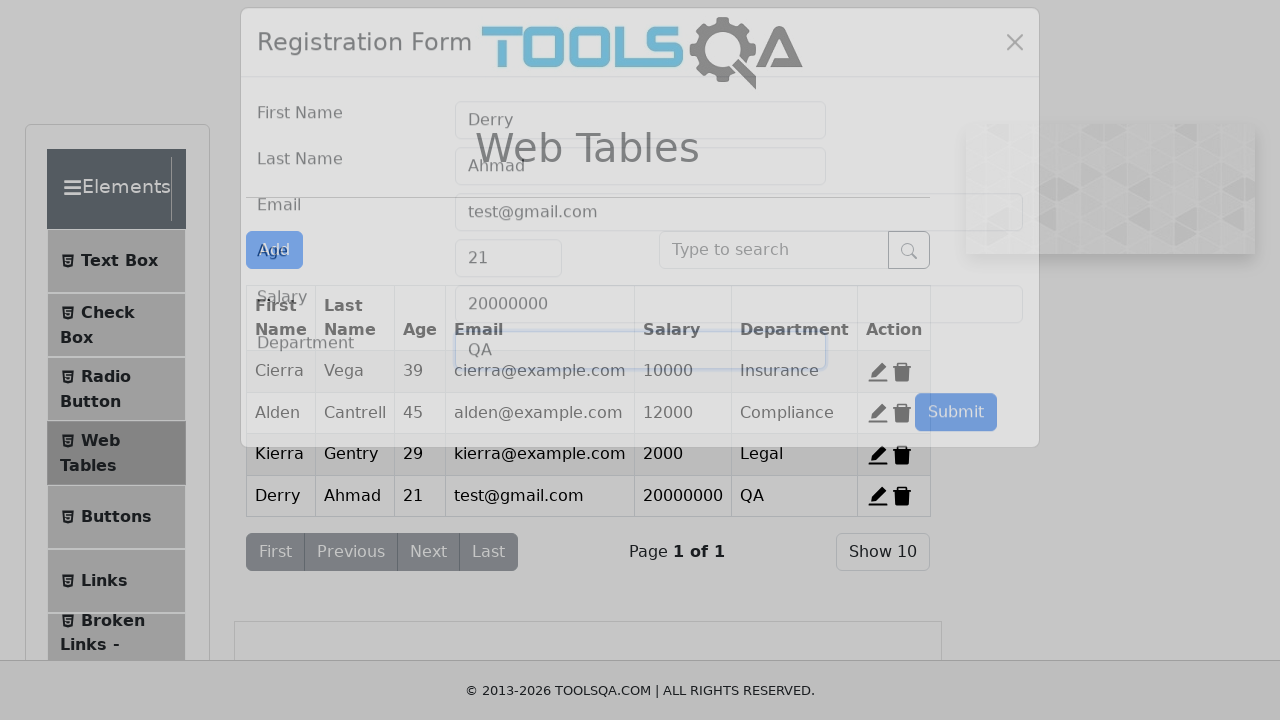

Waited 1000ms for form submission to complete
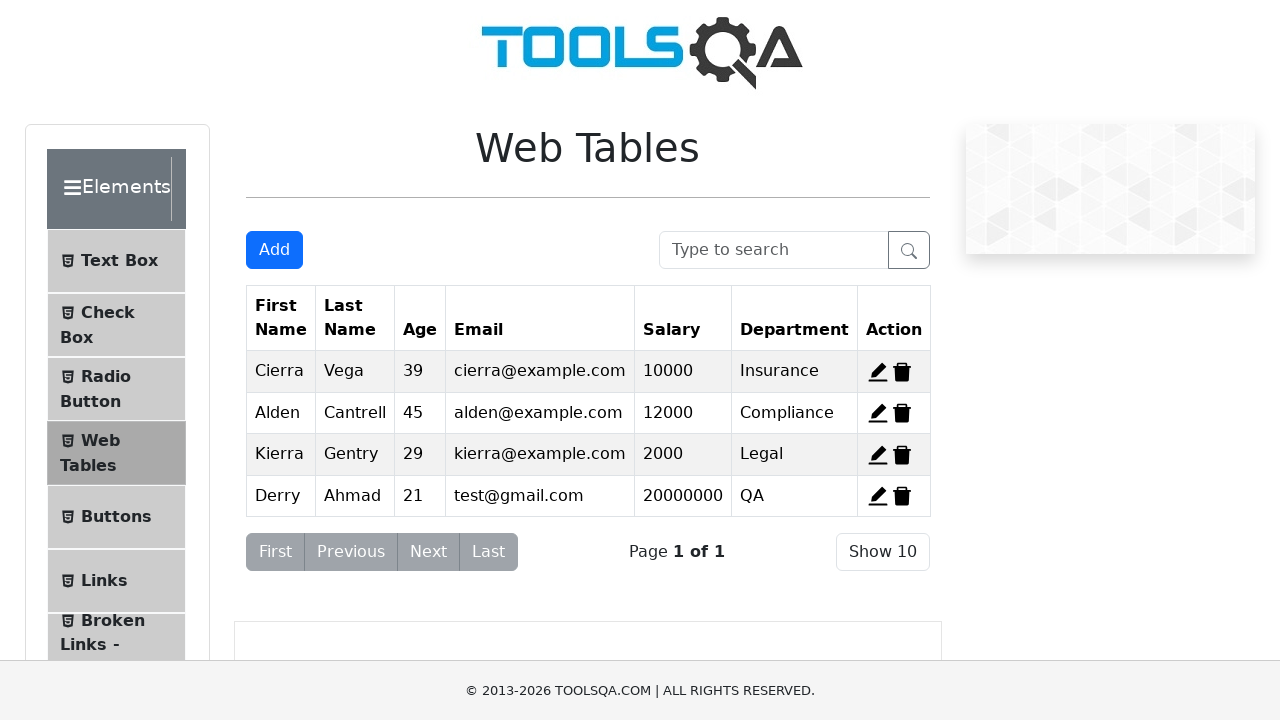

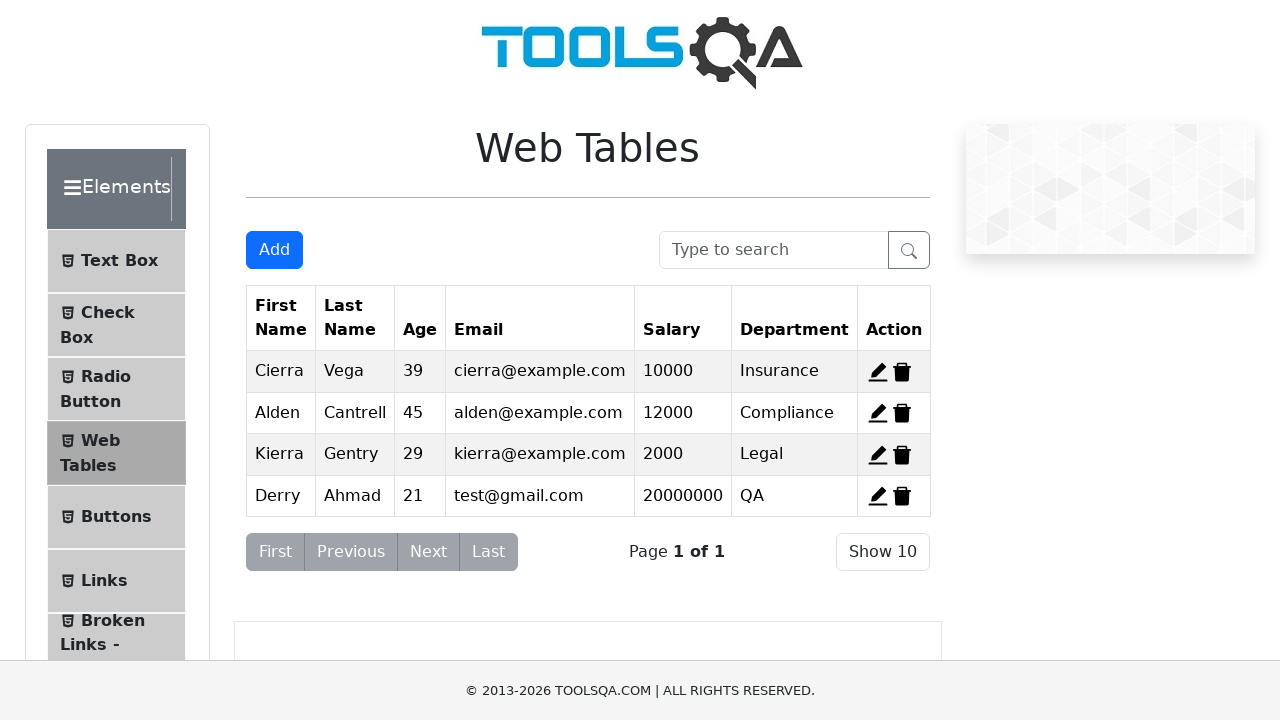